Tests keyboard key press functionality by sending SPACE and TAB keys to a page element and verifying the displayed result text confirms the correct key was pressed.

Starting URL: http://the-internet.herokuapp.com/key_presses

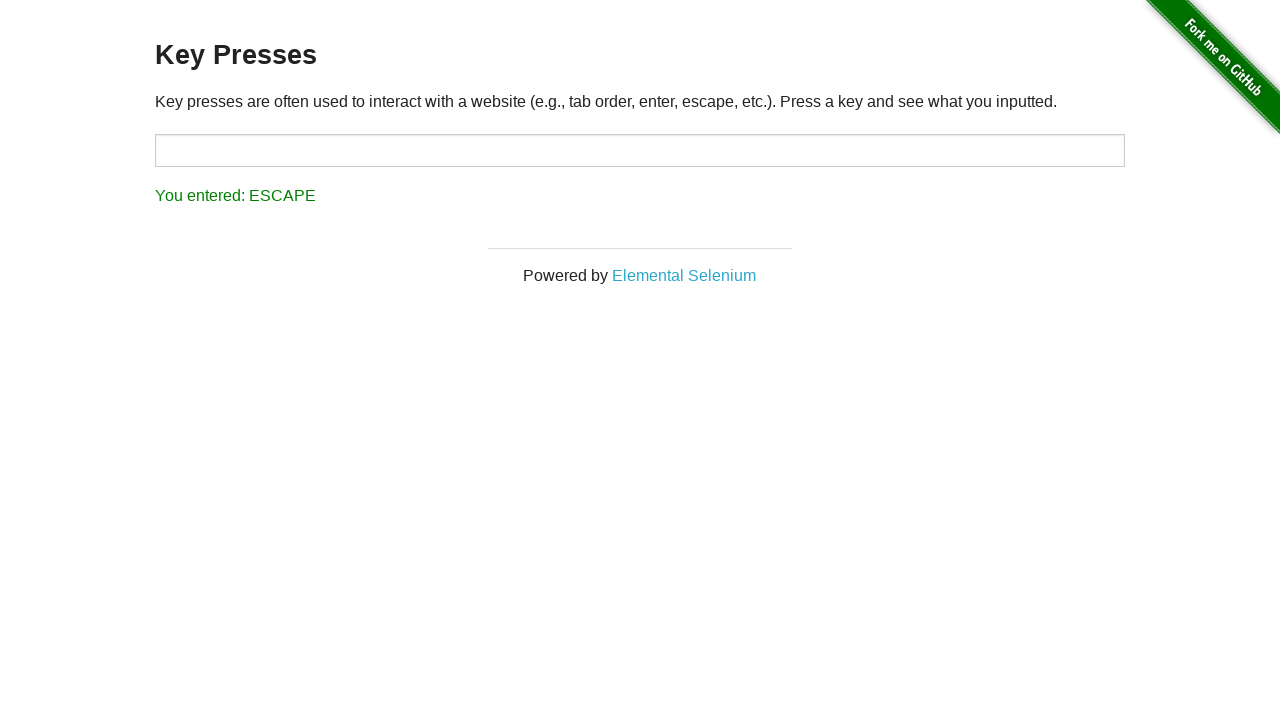

Pressed SPACE key on example element on .example
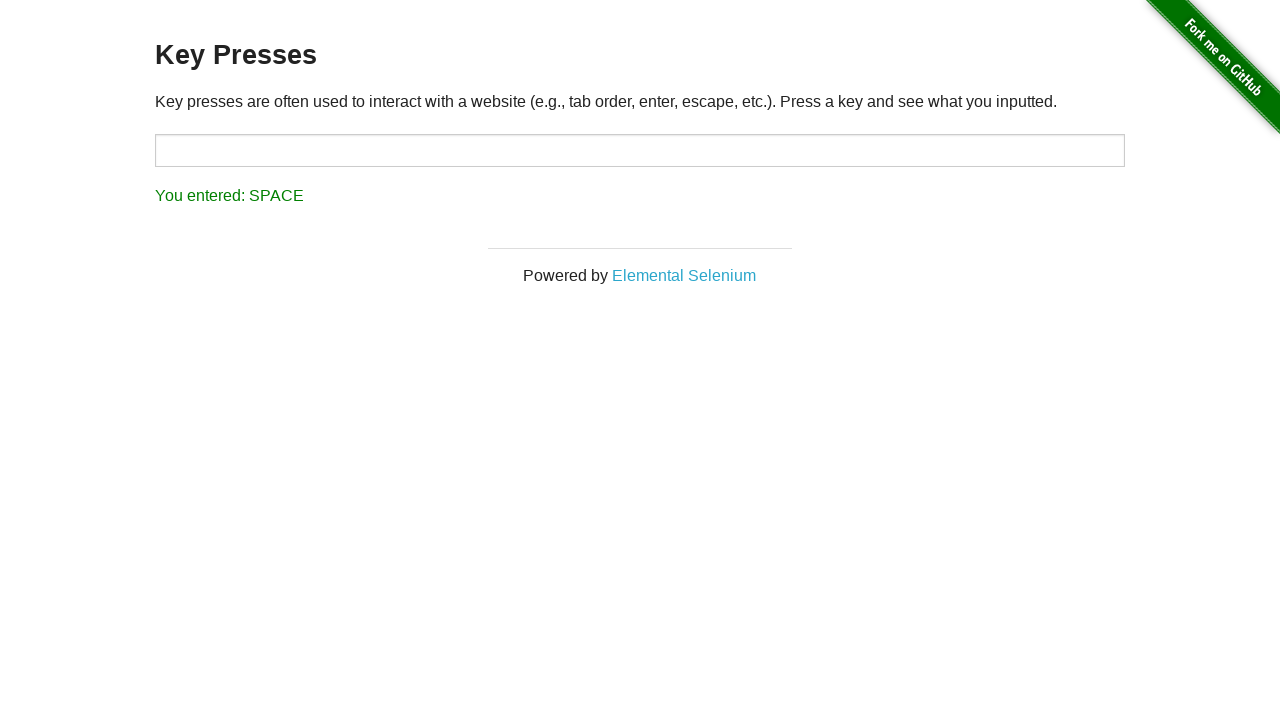

Retrieved result text after SPACE key press
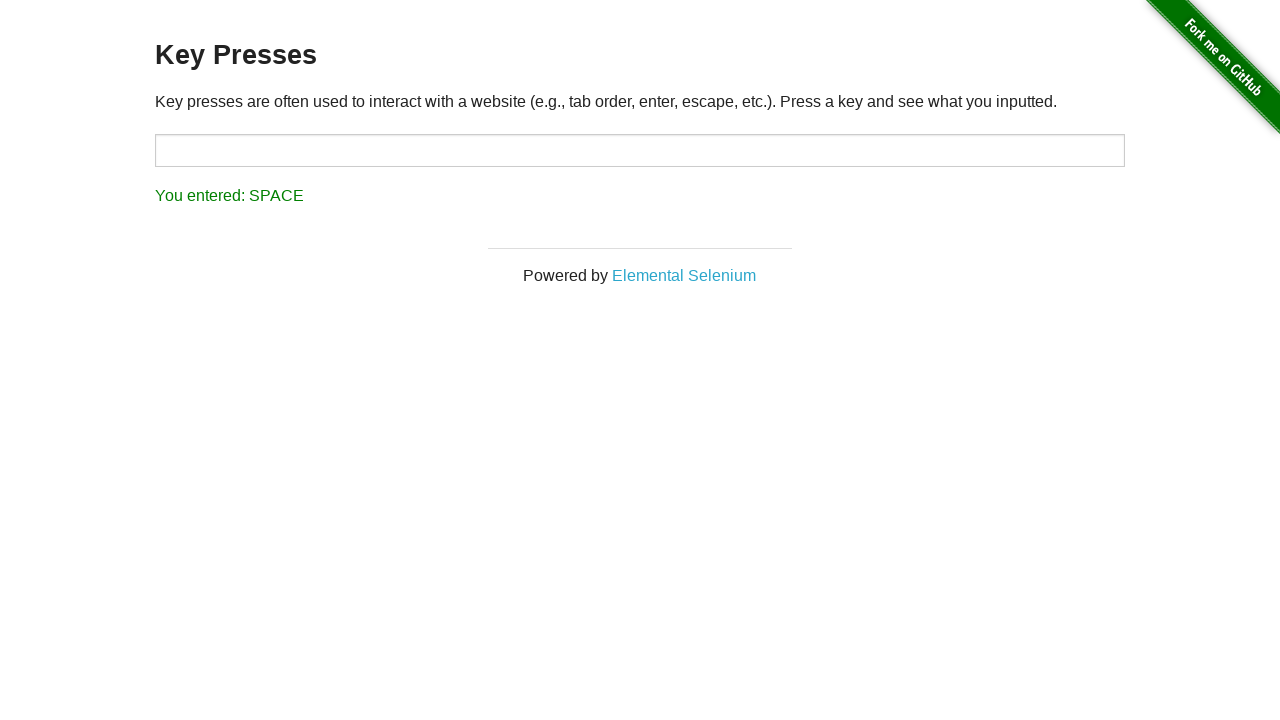

Verified SPACE key was correctly detected in result text
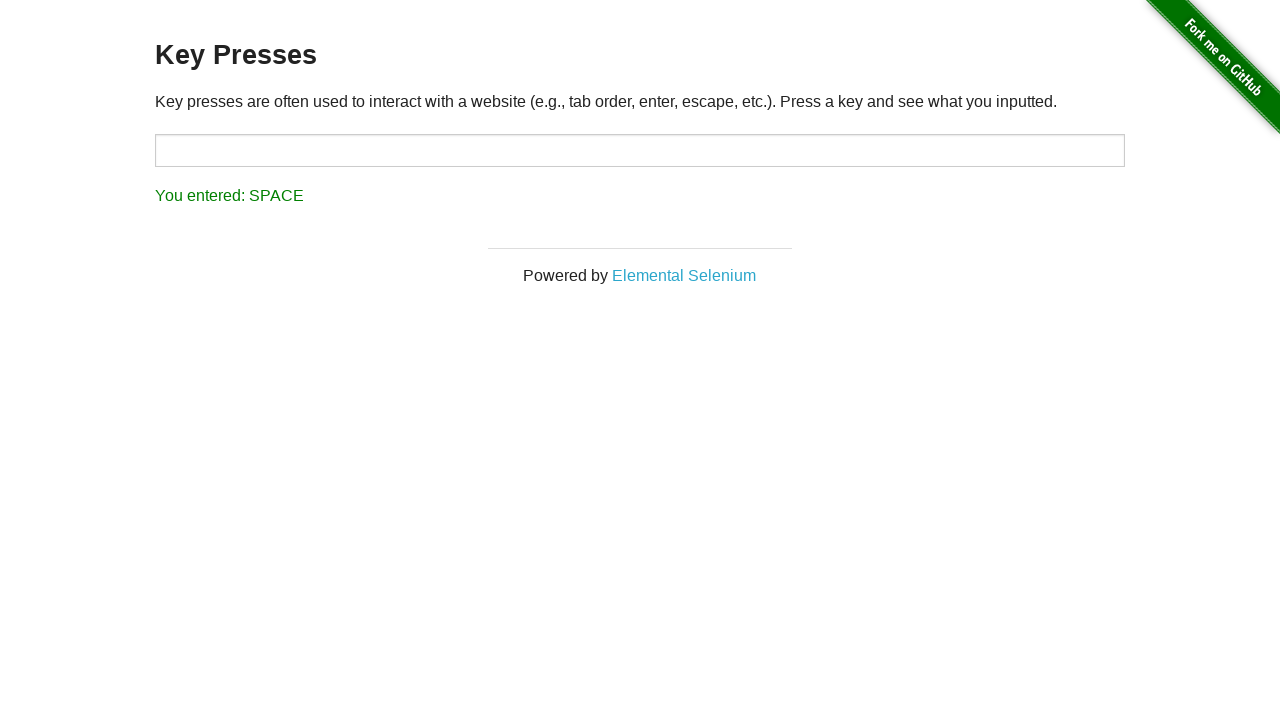

Pressed TAB key using keyboard
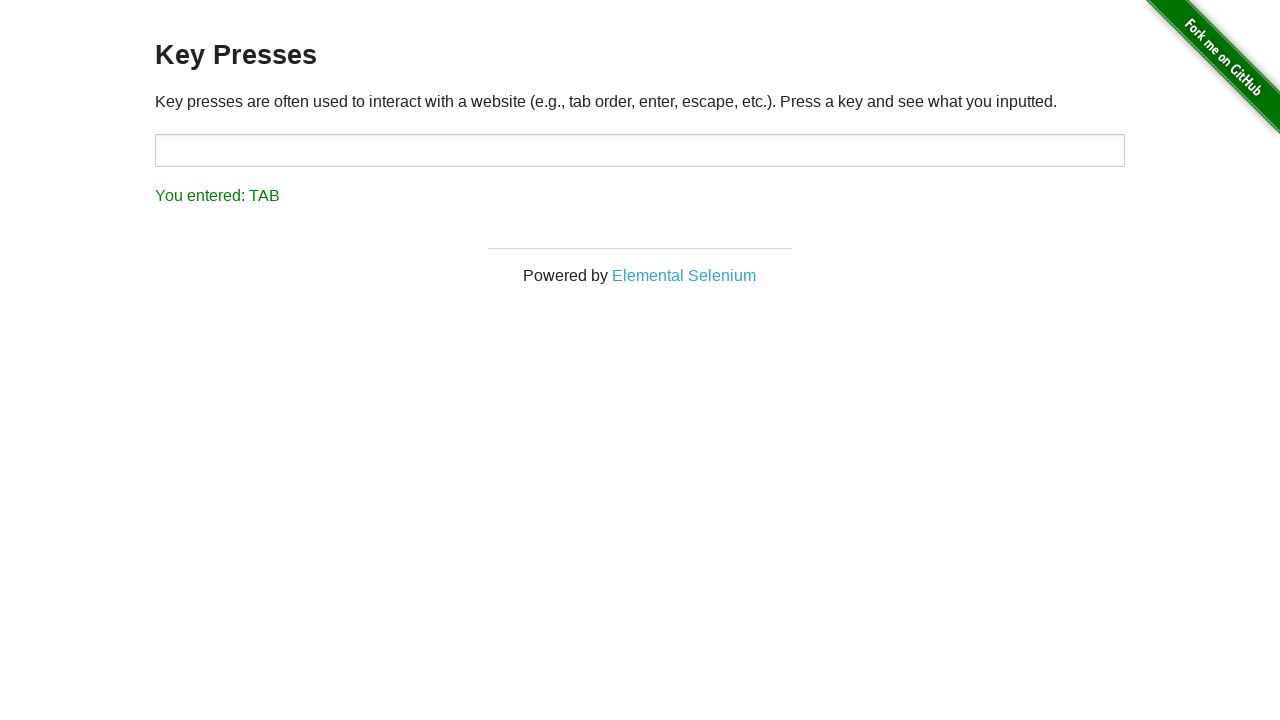

Retrieved result text after TAB key press
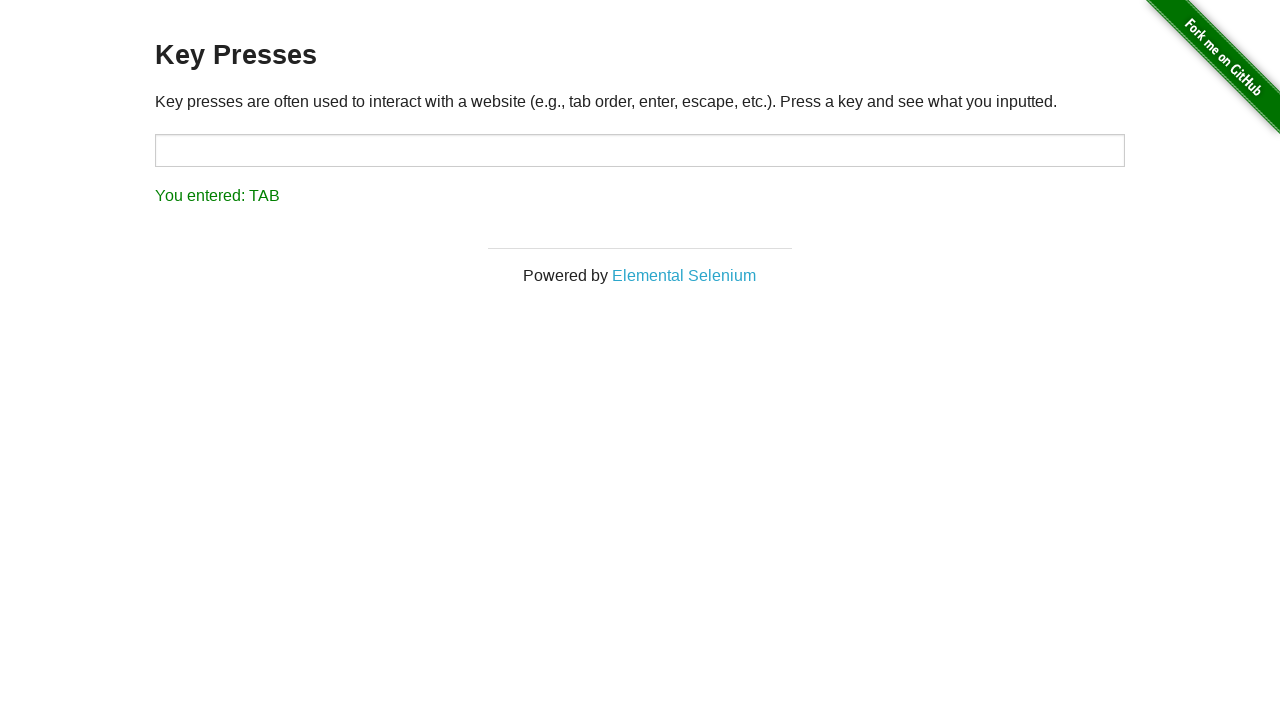

Verified TAB key was correctly detected in result text
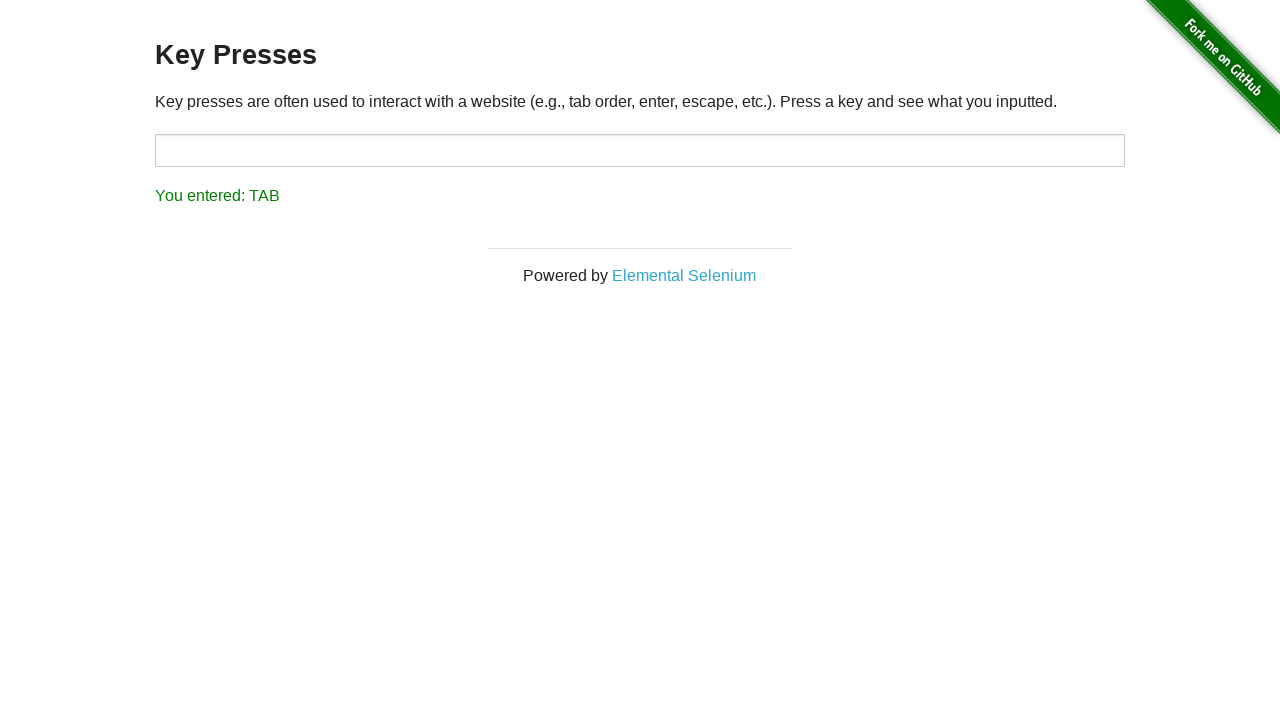

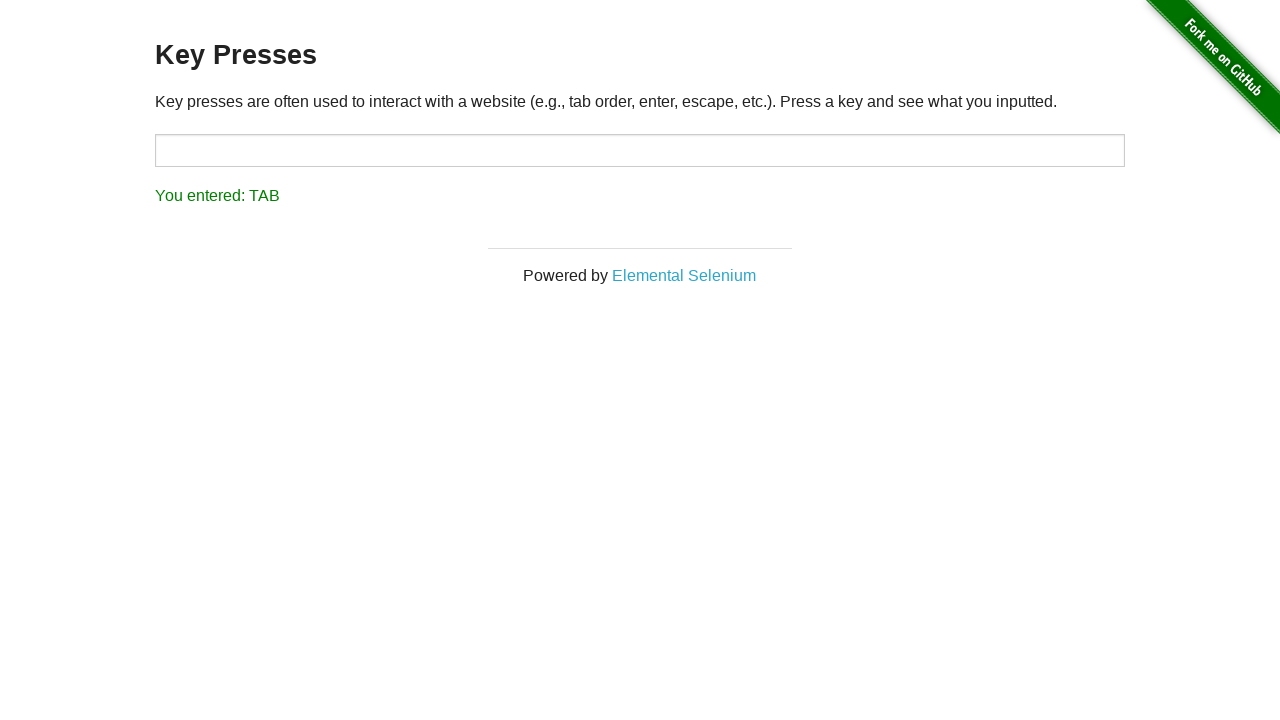